Tests completing a task while in the Active filter, verifying it disappears from view

Starting URL: https://todomvc4tasj.herokuapp.com/

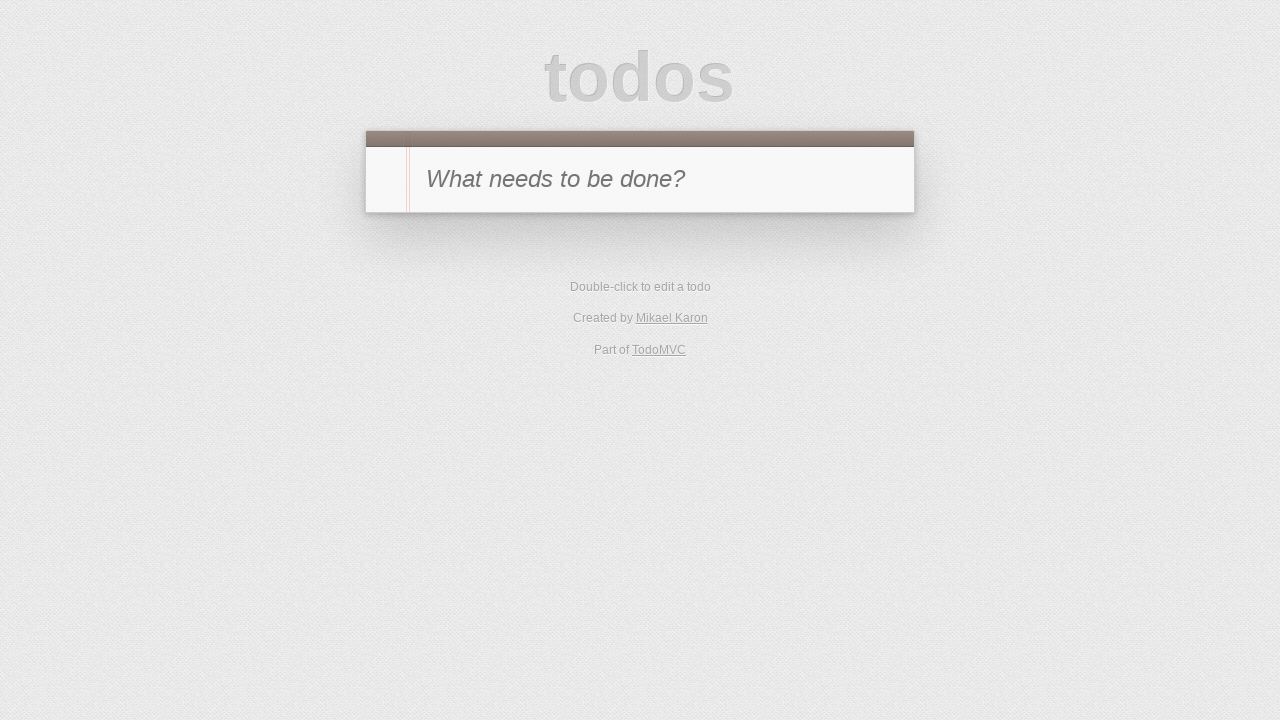

Set initial state with one active task in localStorage
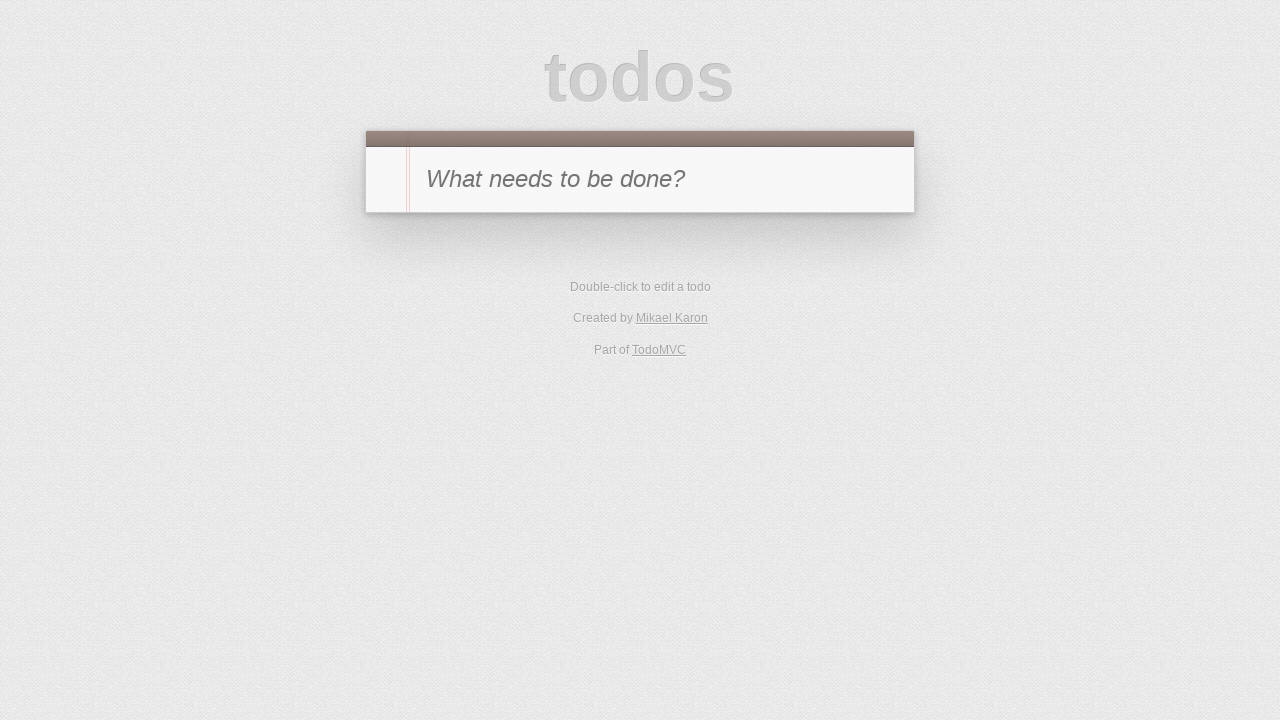

Reloaded page to apply initial state
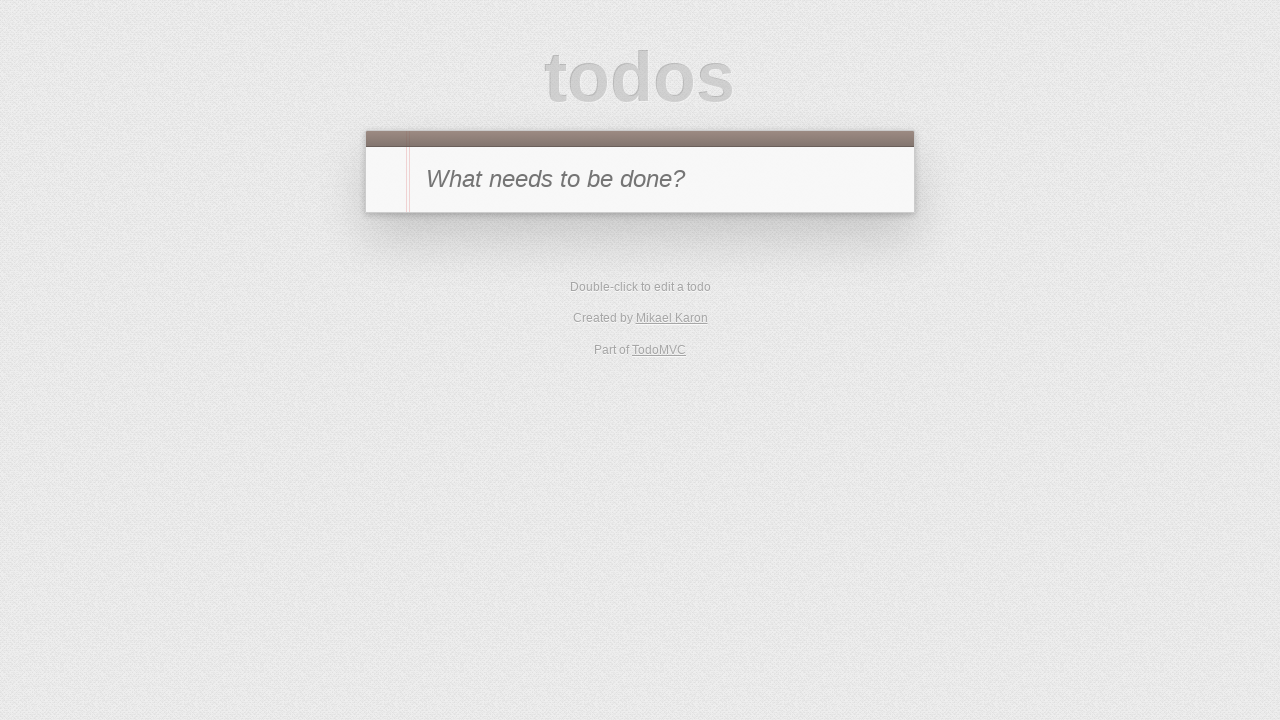

Clicked Active filter to show only active tasks at (614, 291) on [href='#/active']
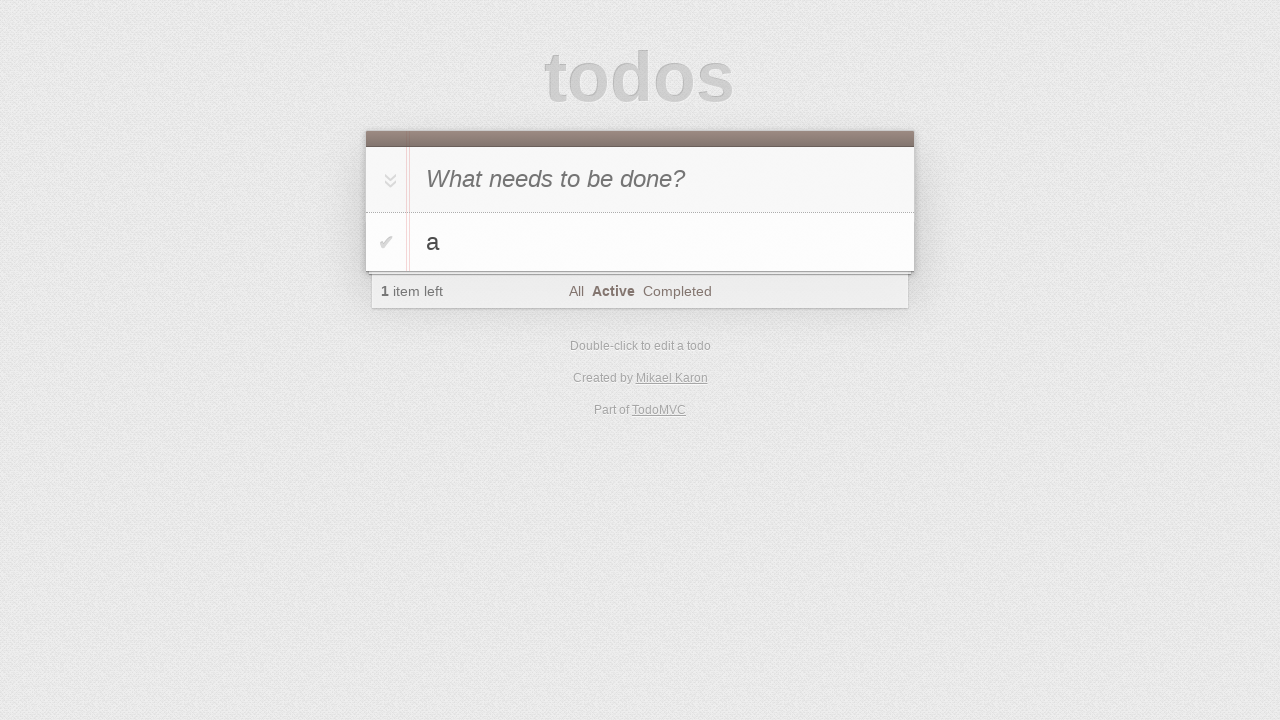

Toggled task 'a' to mark it as complete at (386, 242) on #todo-list li:has-text('a') .toggle
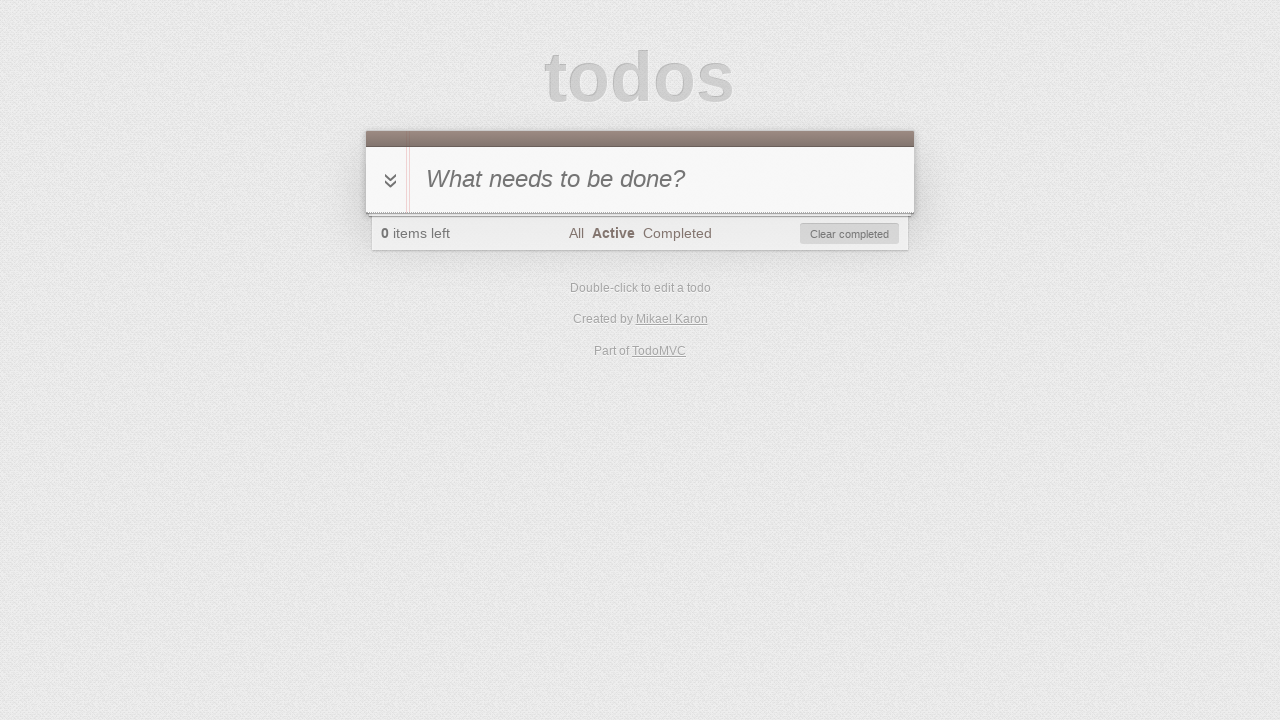

Verified that no visible tasks remain in Active filter
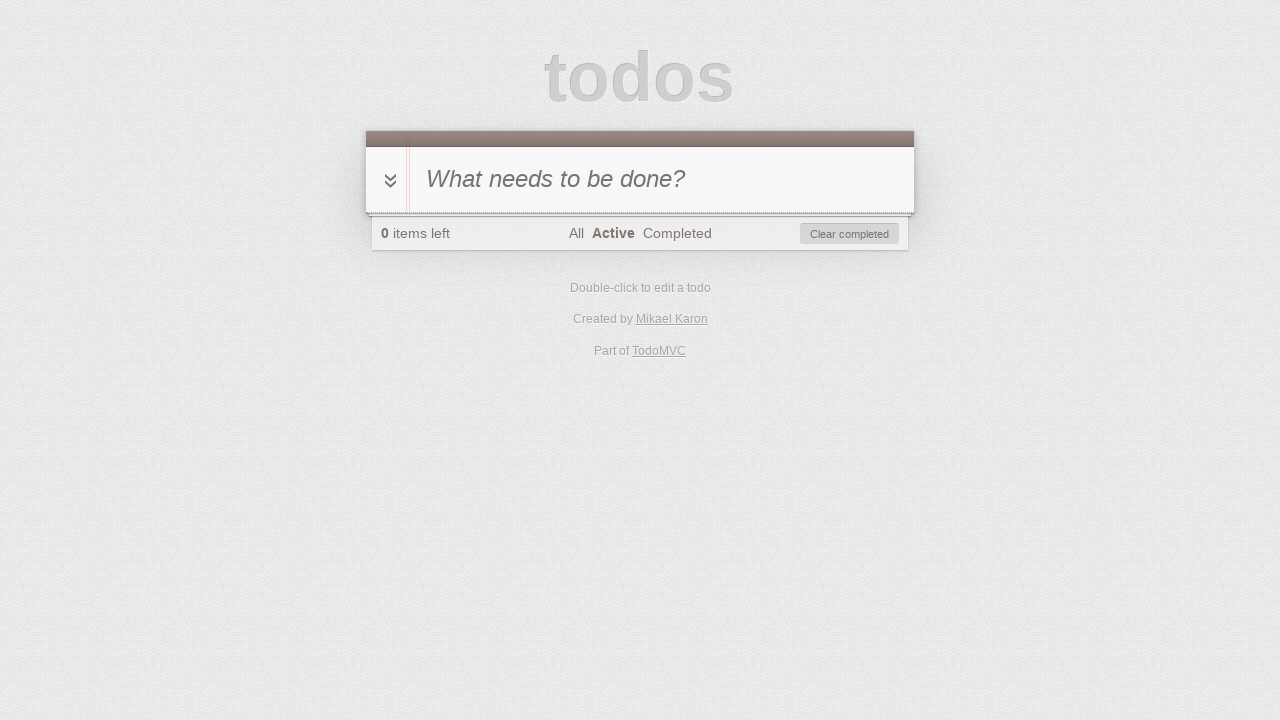

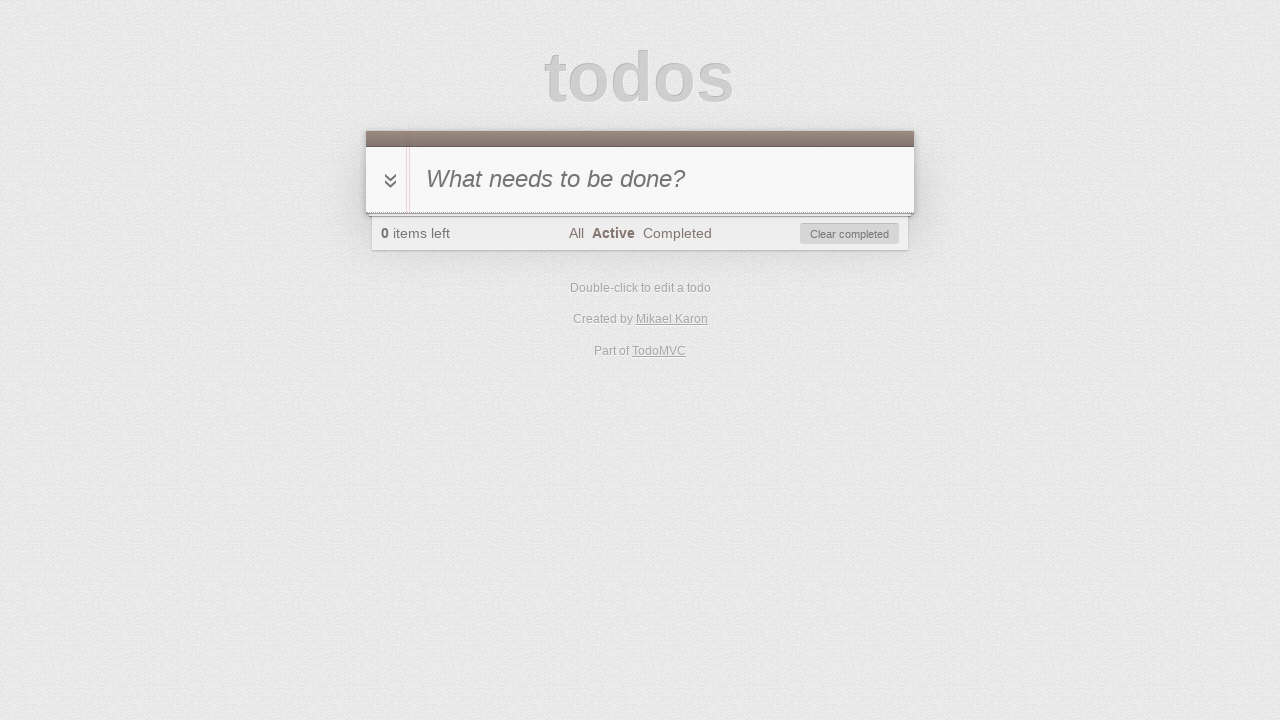